Tests drag and drop functionality by dragging column B to column A's position

Starting URL: http://the-internet.herokuapp.com/drag_and_drop

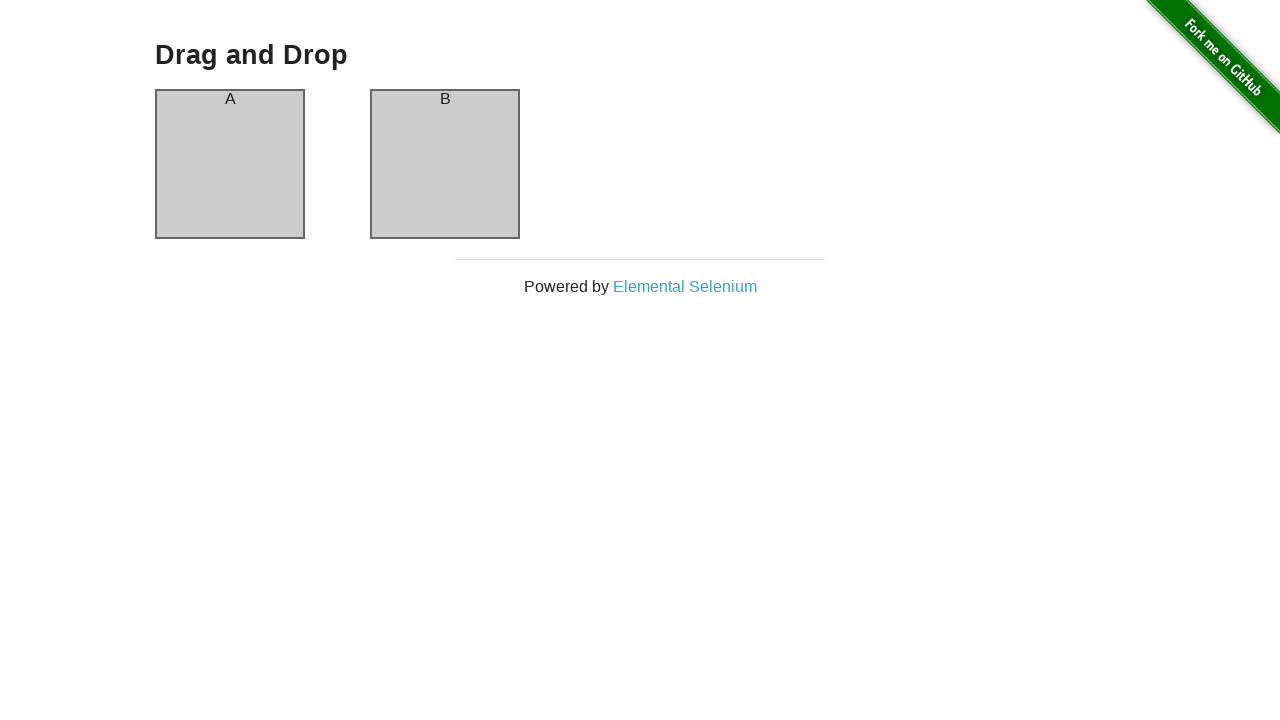

Located column A element
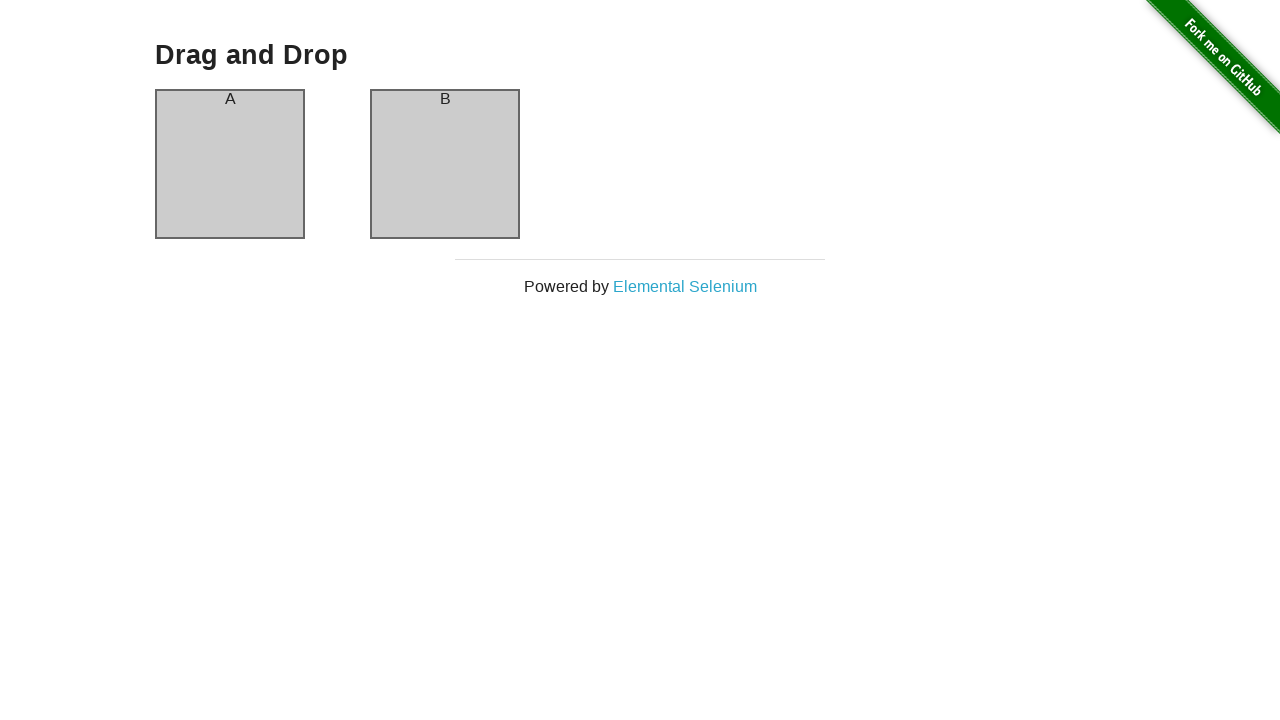

Located column B element
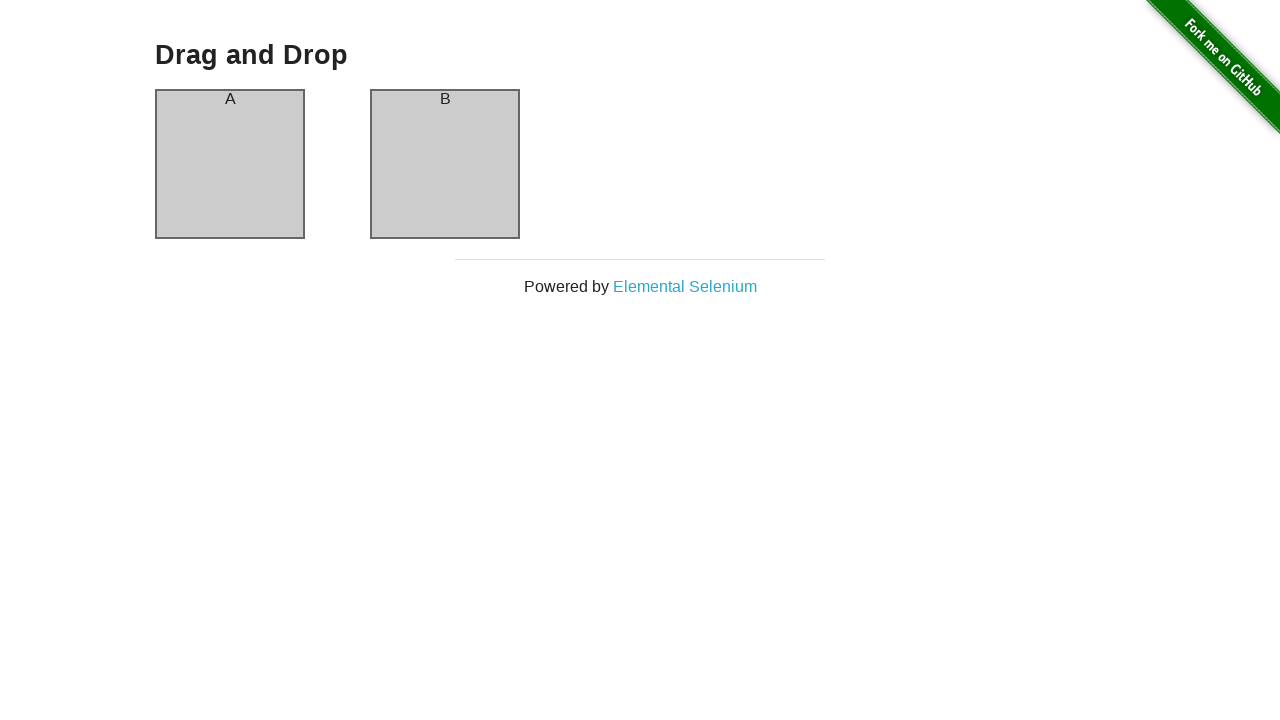

Retrieved bounding box for column A
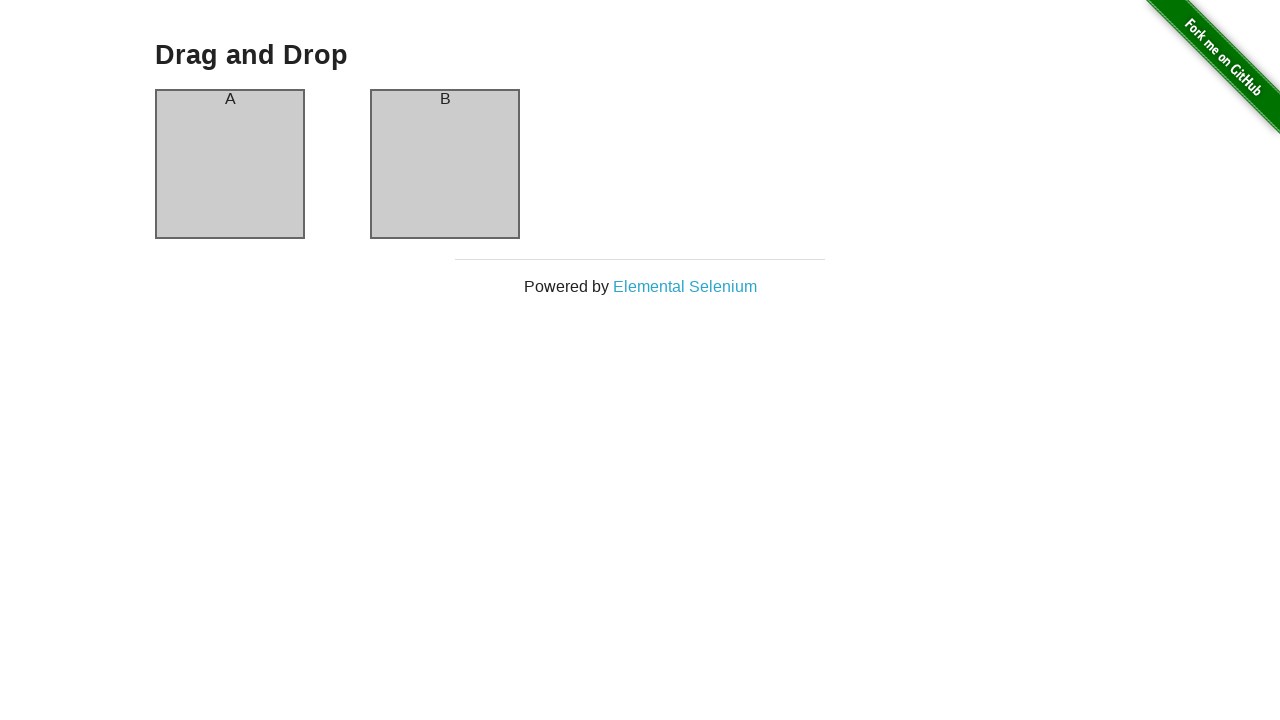

Dragged column B to column A's position at (230, 164)
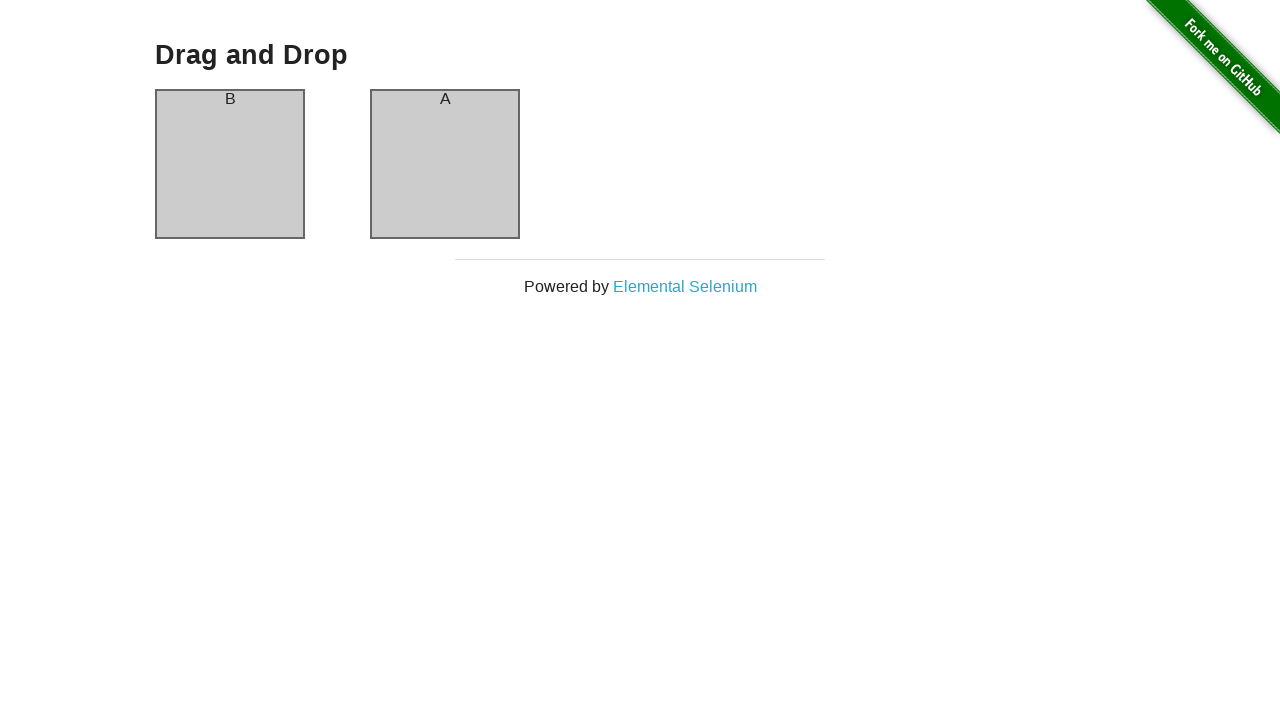

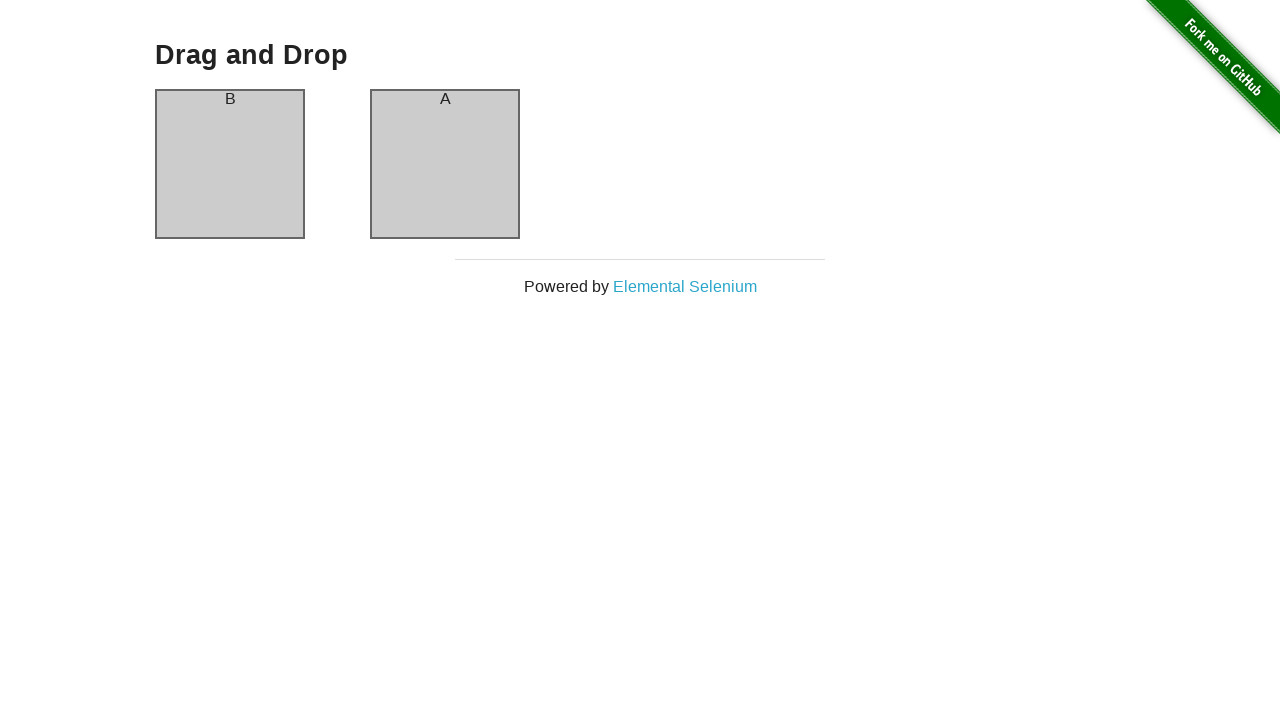